Tests file download functionality by clicking the download button on a demo automation testing page

Starting URL: https://demo.automationtesting.in/FileDownload.html

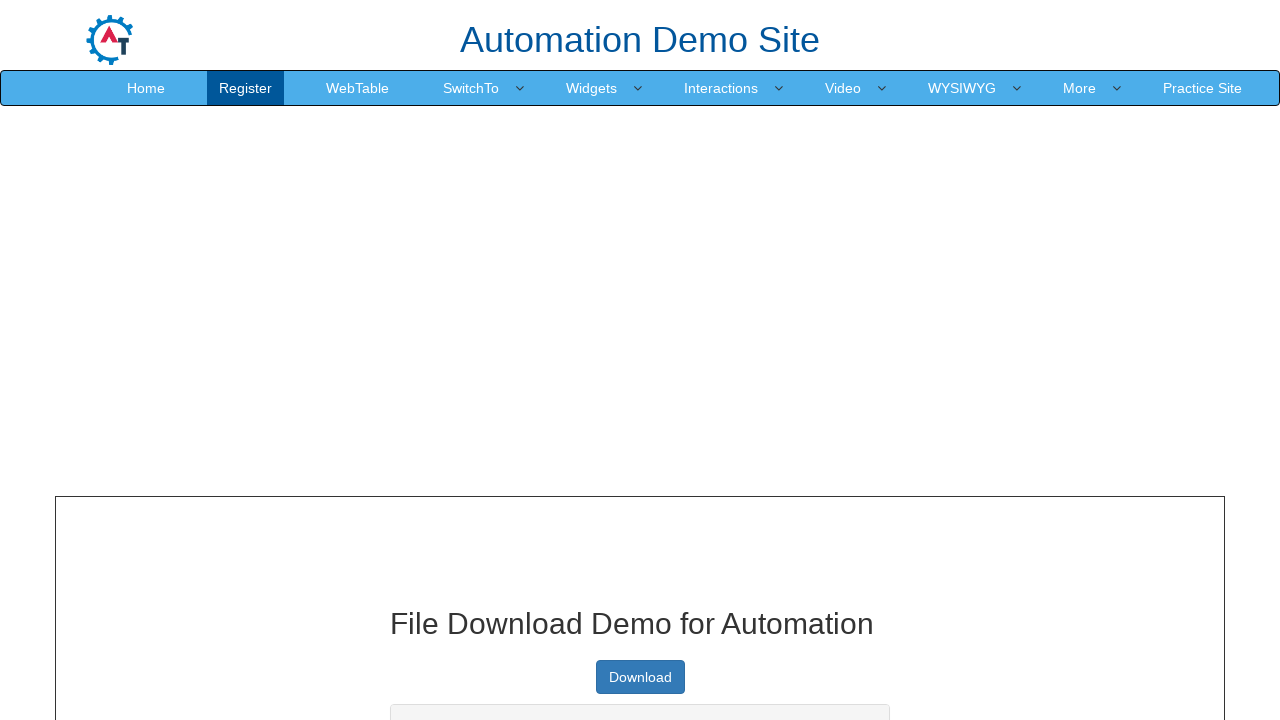

Clicked the Download button at (640, 677) on xpath=//*[text()='Download']
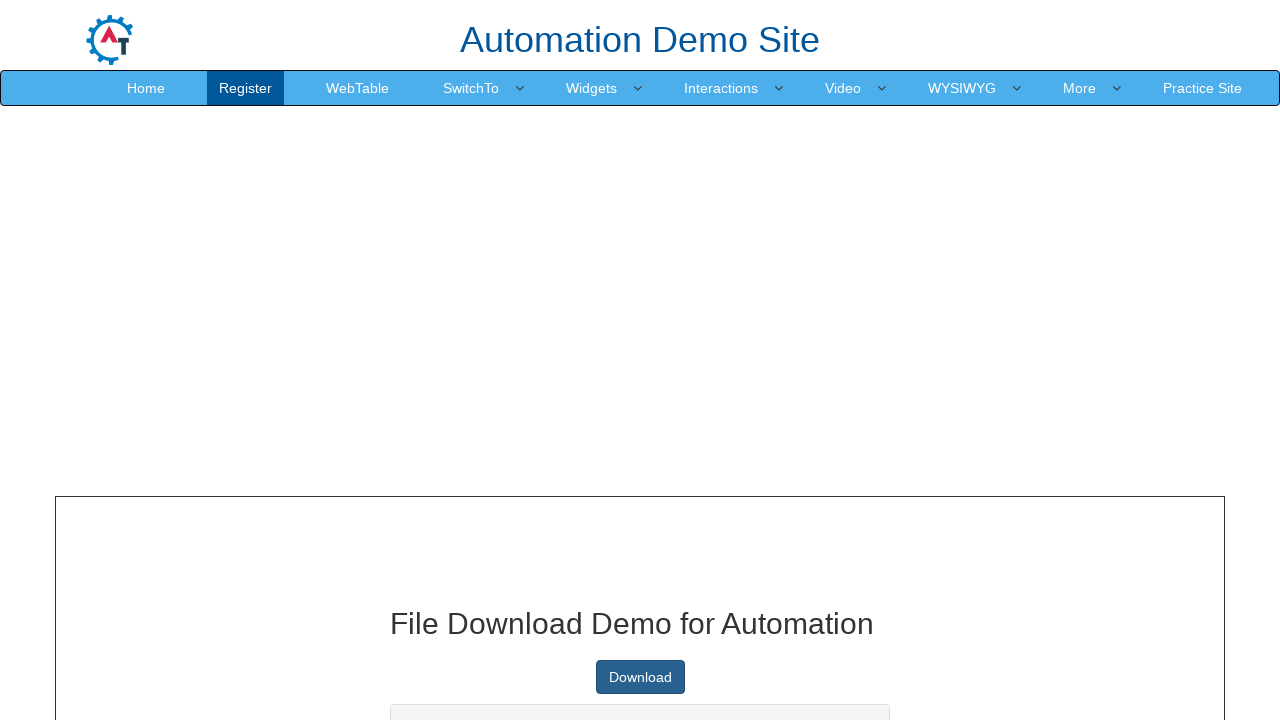

Waited 2 seconds for file download to initiate
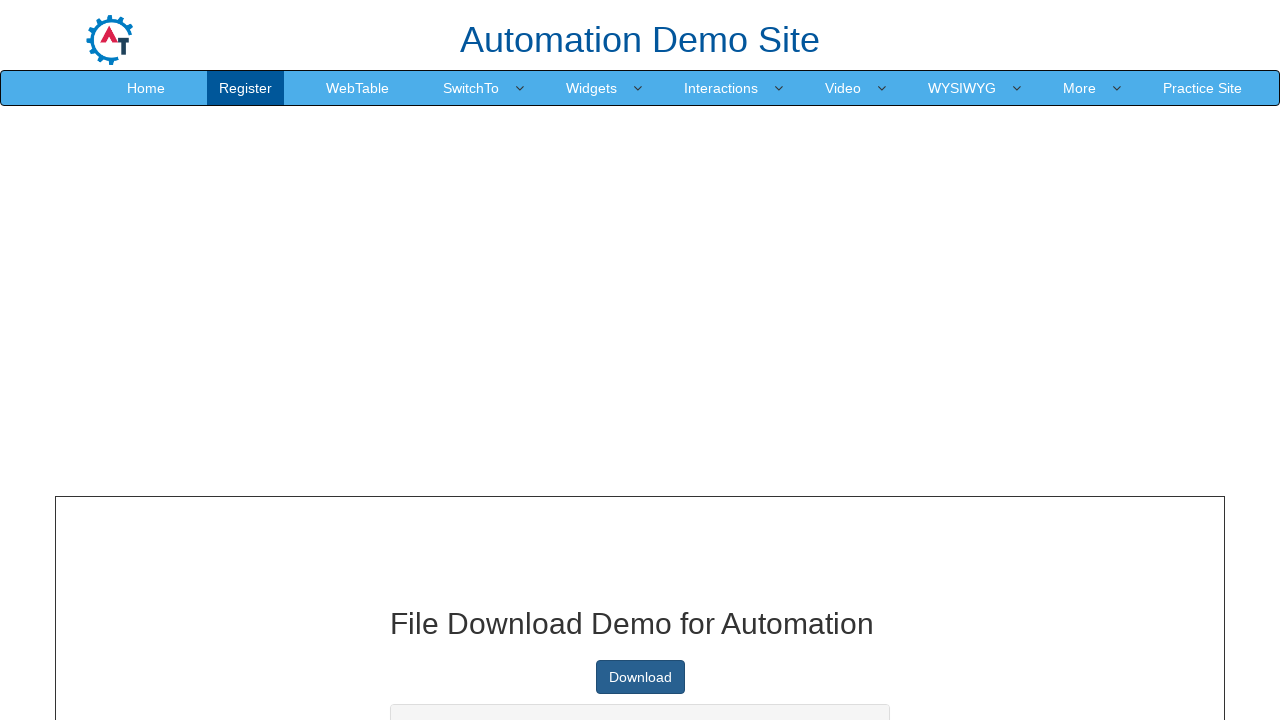

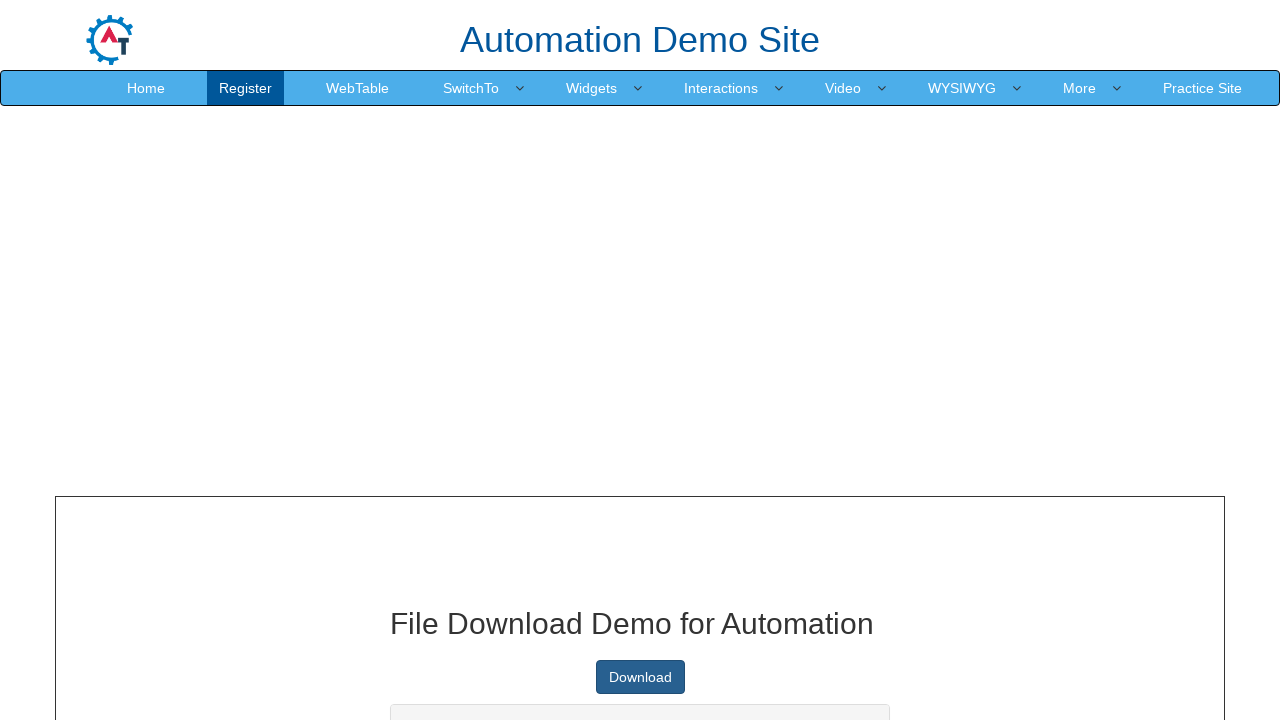